Tests selecting all checkboxes in a product table by clicking each checkbox in the fourth column.

Starting URL: https://testautomationpractice.blogspot.com/

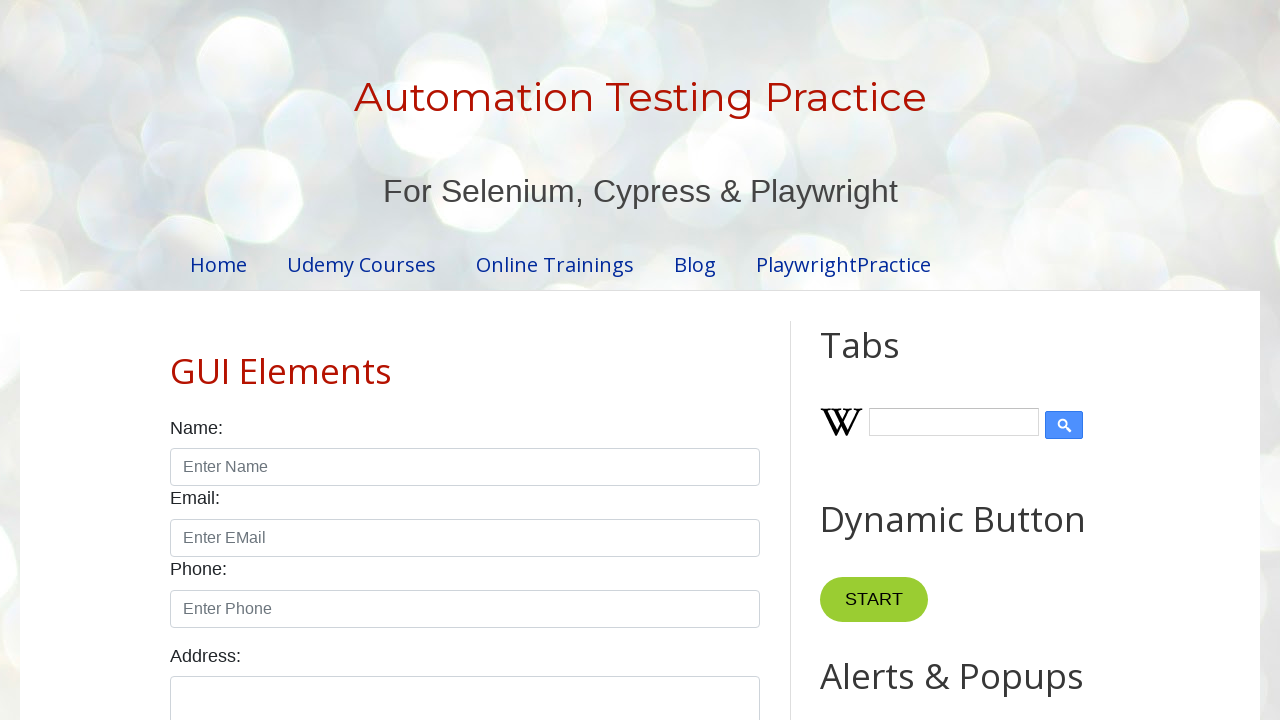

Waited for product table to load
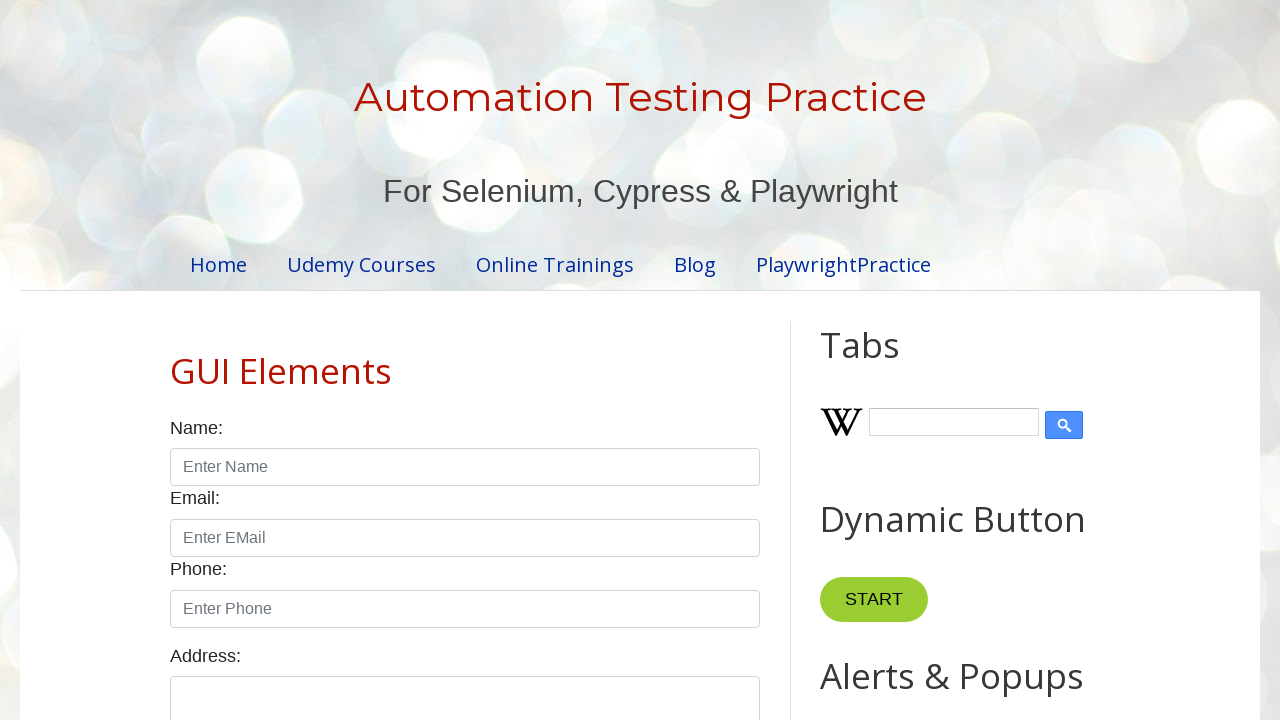

Located all checkboxes in the fourth column of product table
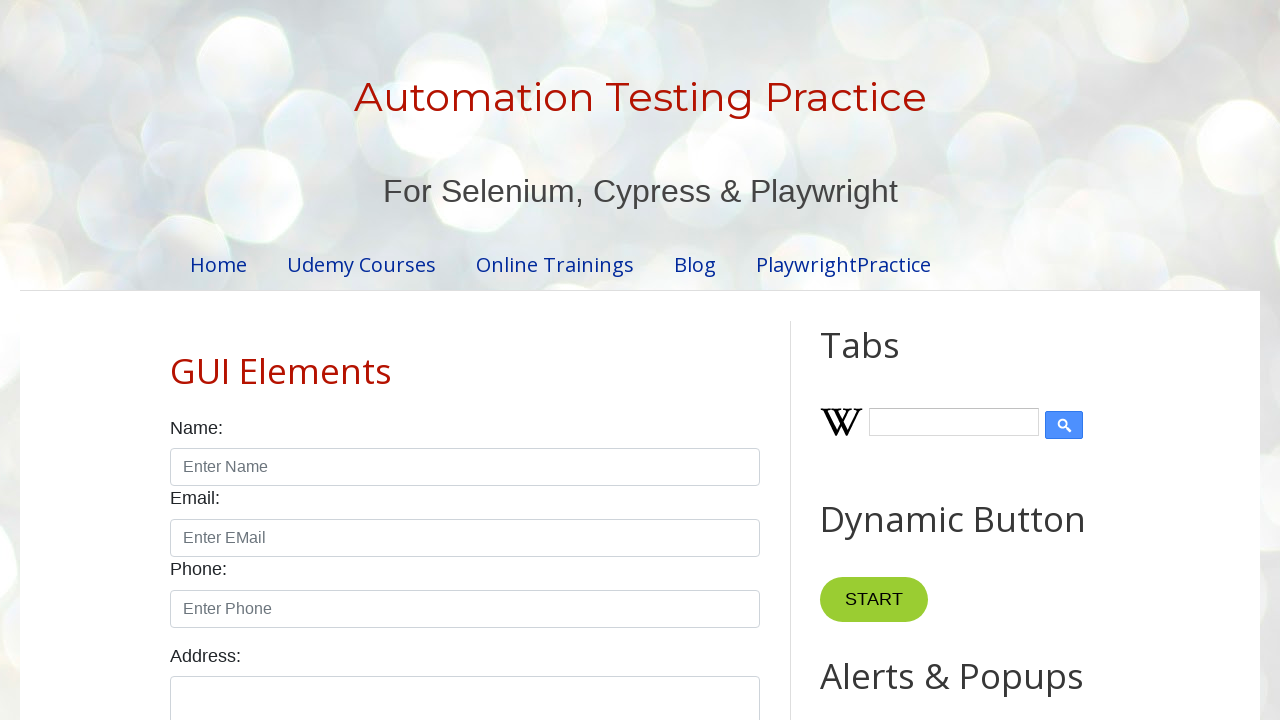

Found 5 checkboxes to select
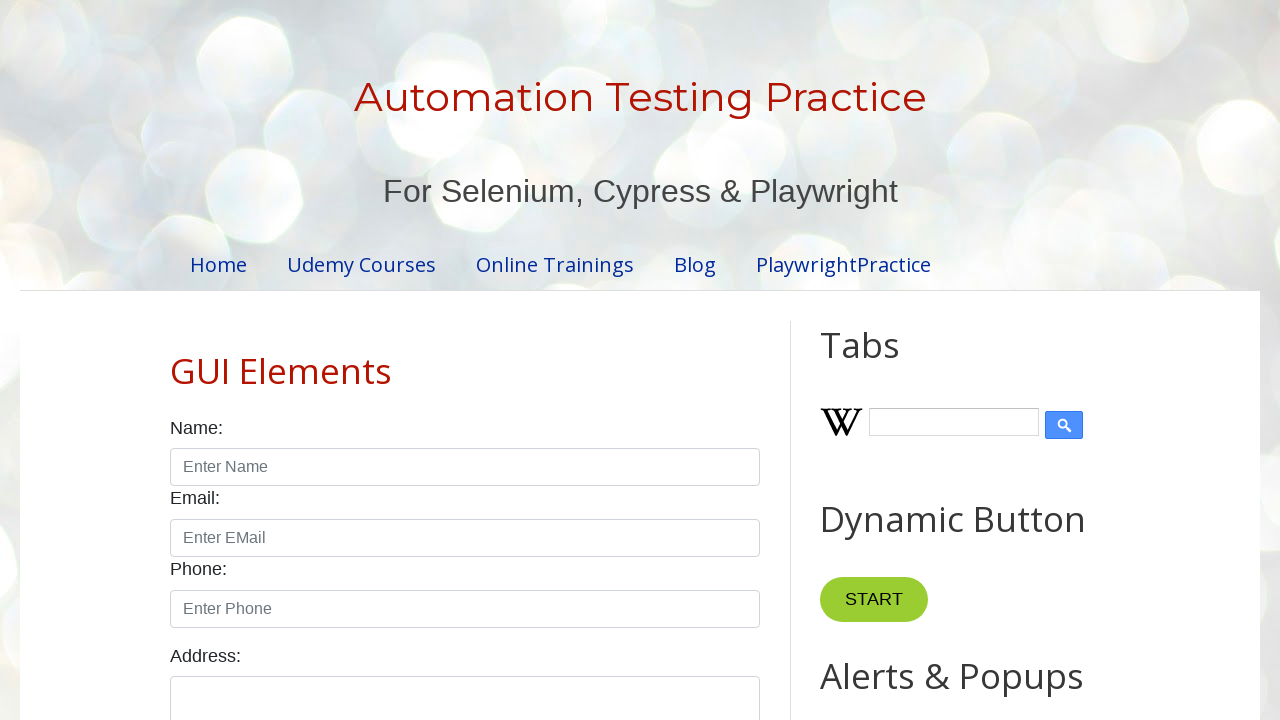

Clicked checkbox 1 of 5 at (651, 361) on xpath=//table[@id='productTable']//tr/td[4]/input[@type='checkbox'] >> nth=0
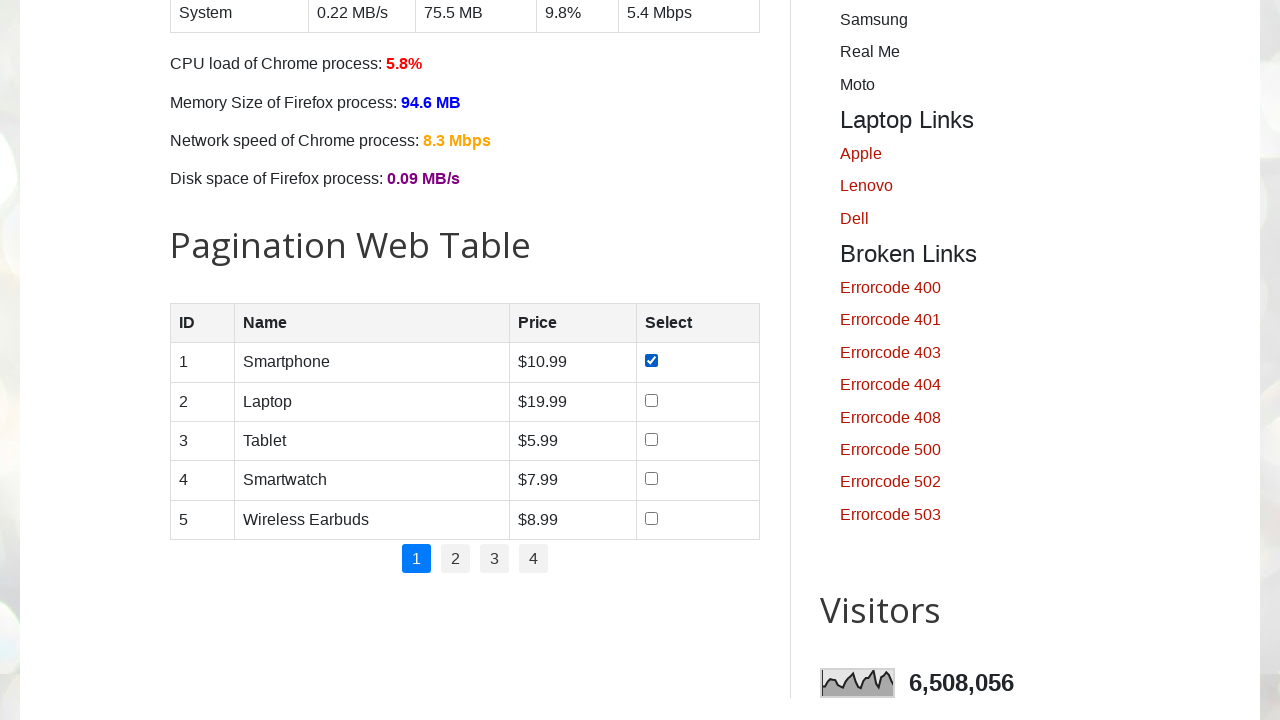

Clicked checkbox 2 of 5 at (651, 400) on xpath=//table[@id='productTable']//tr/td[4]/input[@type='checkbox'] >> nth=1
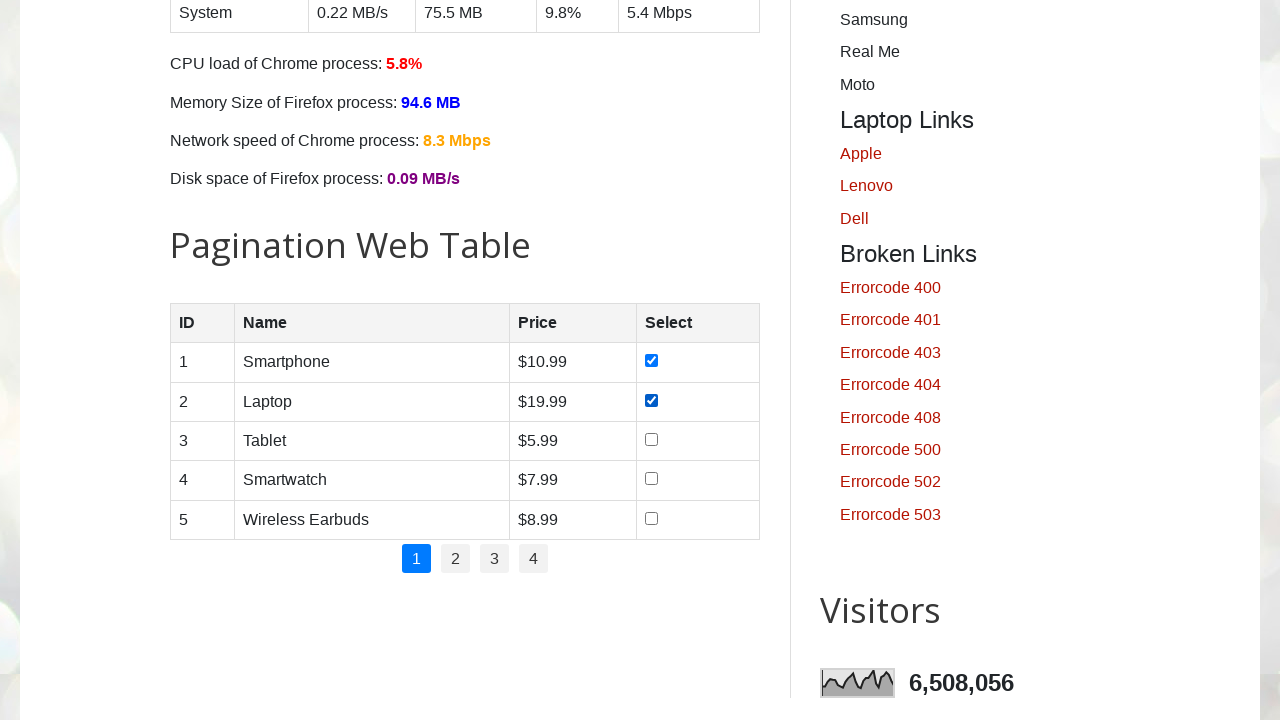

Clicked checkbox 3 of 5 at (651, 439) on xpath=//table[@id='productTable']//tr/td[4]/input[@type='checkbox'] >> nth=2
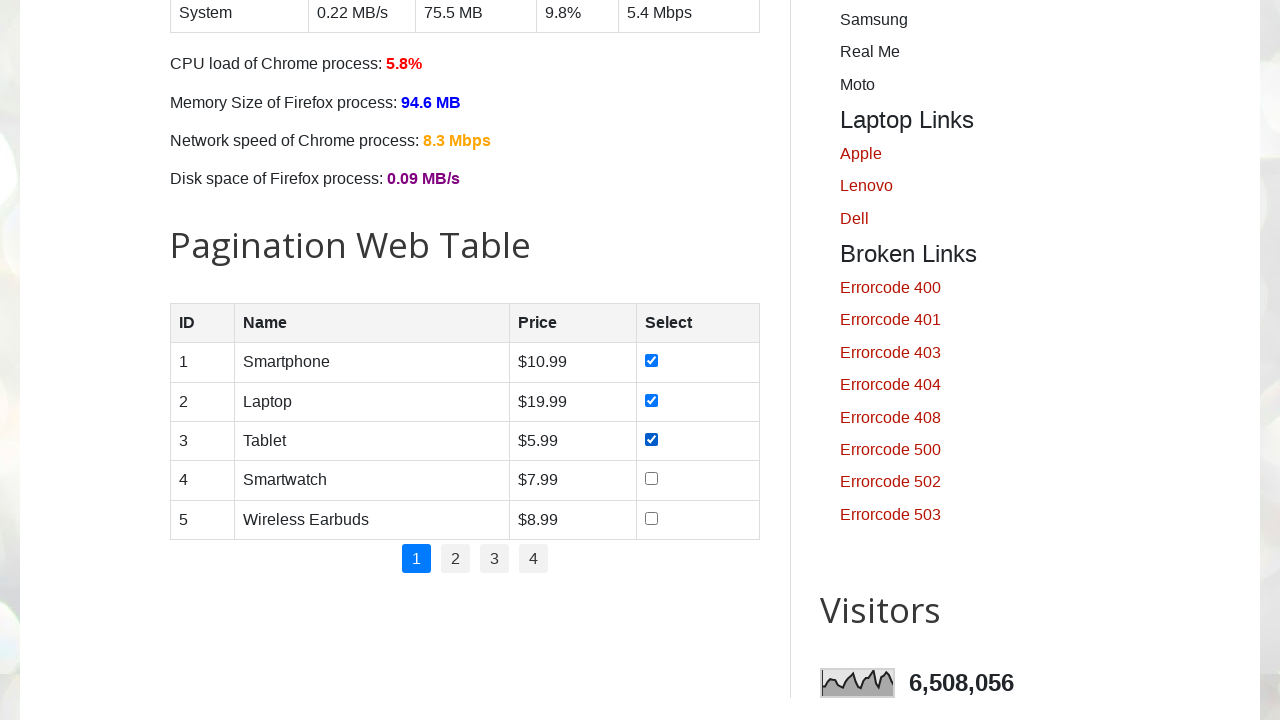

Clicked checkbox 4 of 5 at (651, 479) on xpath=//table[@id='productTable']//tr/td[4]/input[@type='checkbox'] >> nth=3
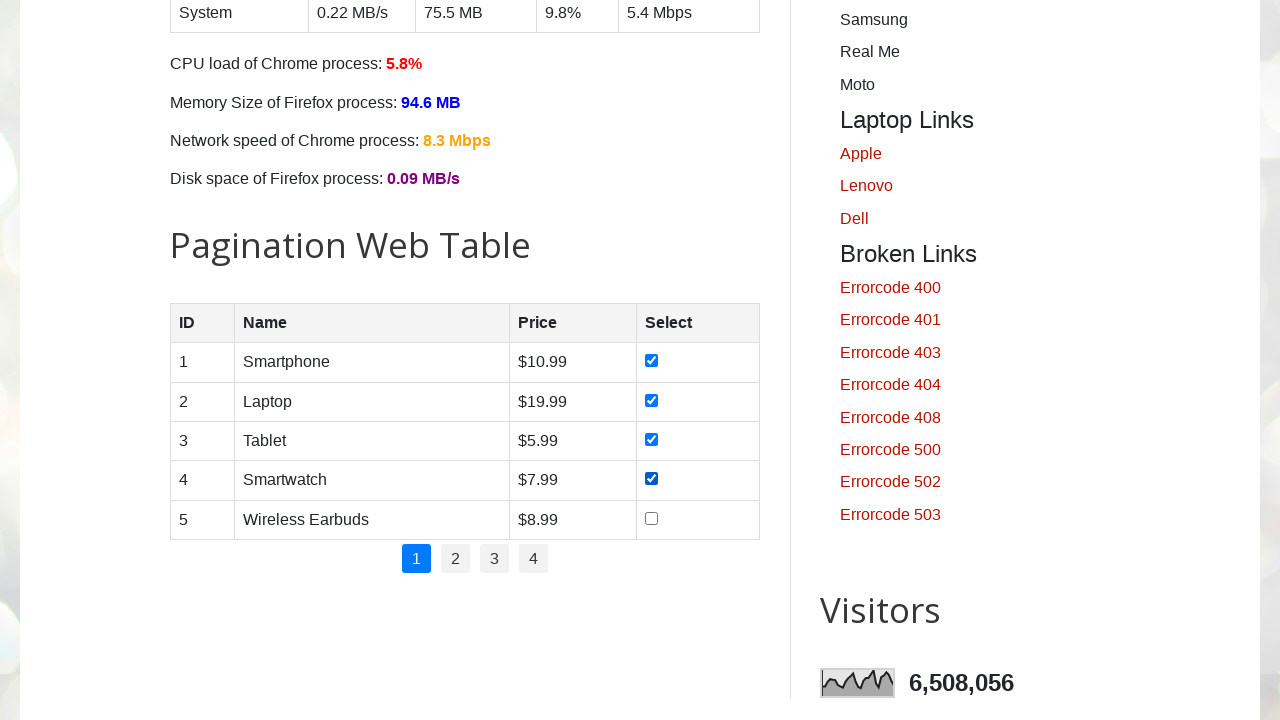

Clicked checkbox 5 of 5 at (651, 518) on xpath=//table[@id='productTable']//tr/td[4]/input[@type='checkbox'] >> nth=4
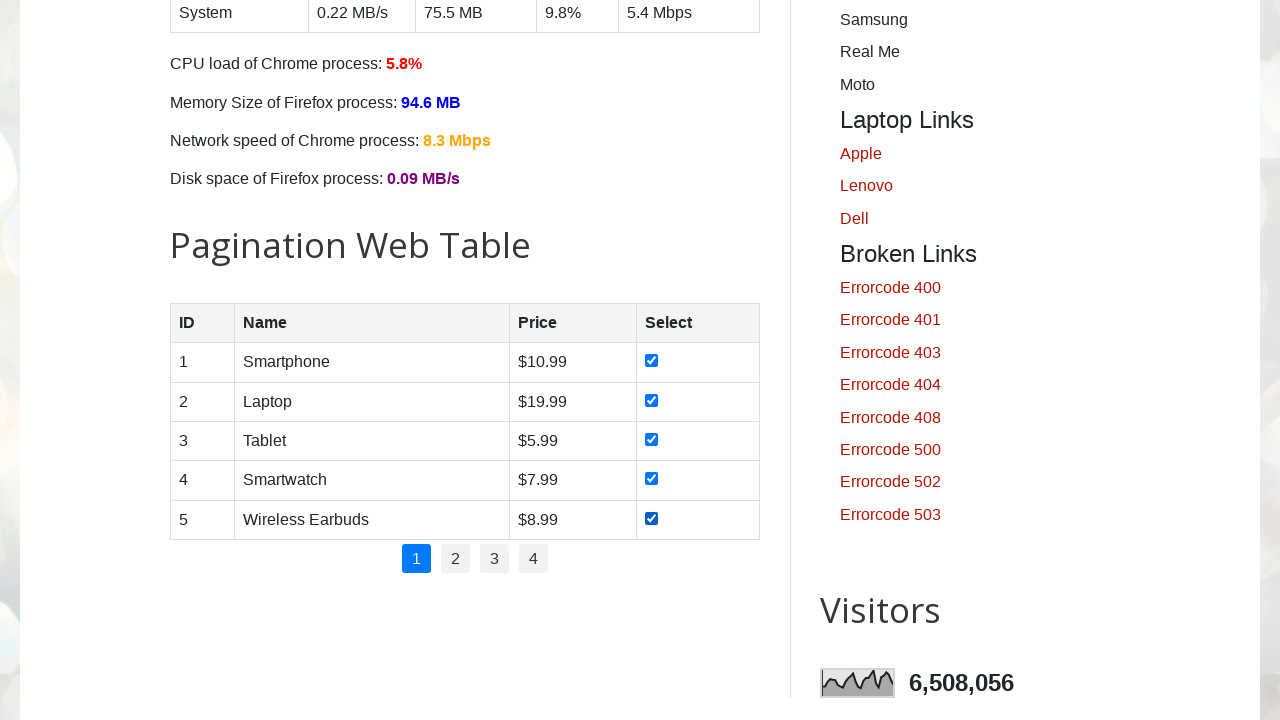

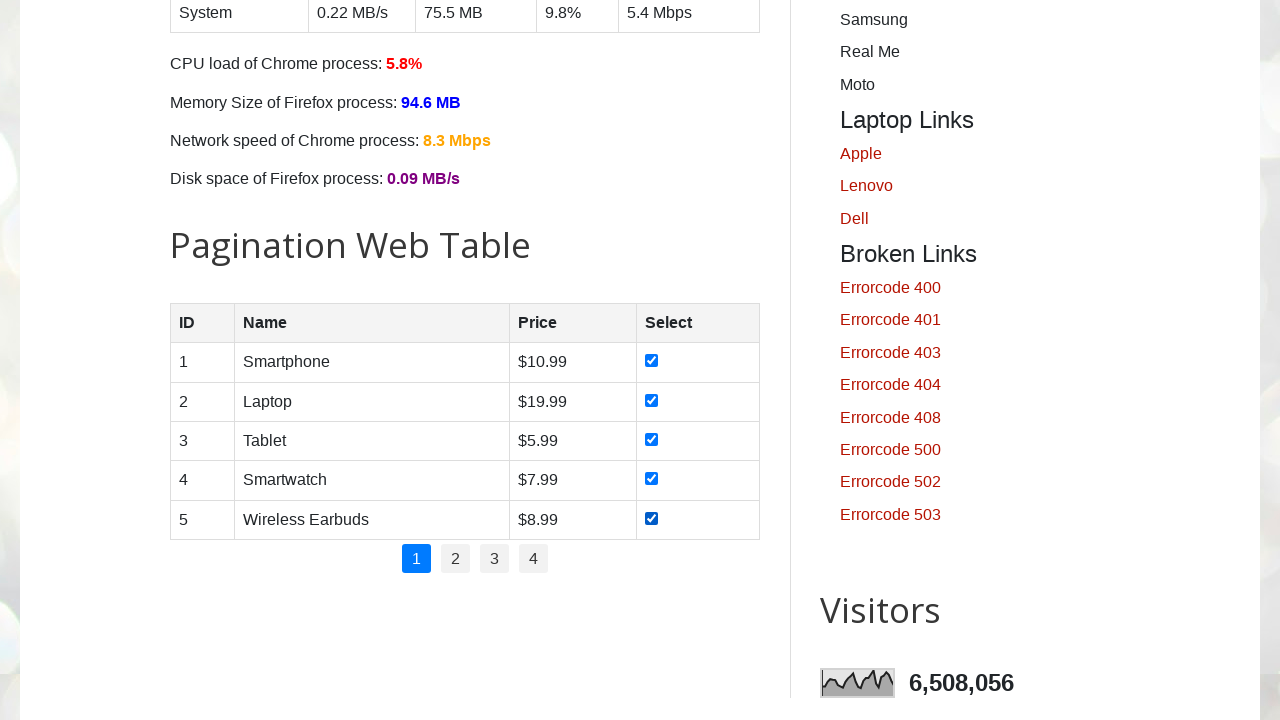